Demonstrates JavaScript executor functionality by highlighting an element with a red border, scrolling the page up and down, and clicking a file upload link

Starting URL: https://syntaxprojects.com/simple_context_menu.php

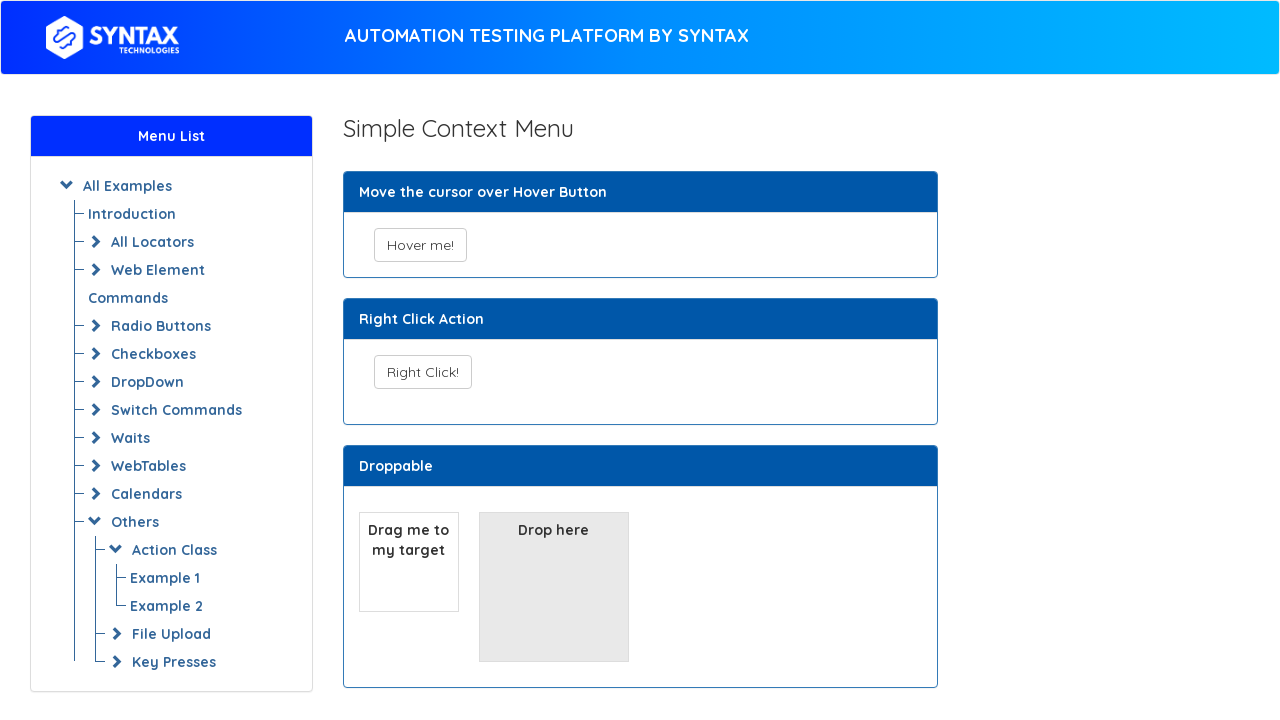

Added red border to 'Hover me!' button using JavaScript
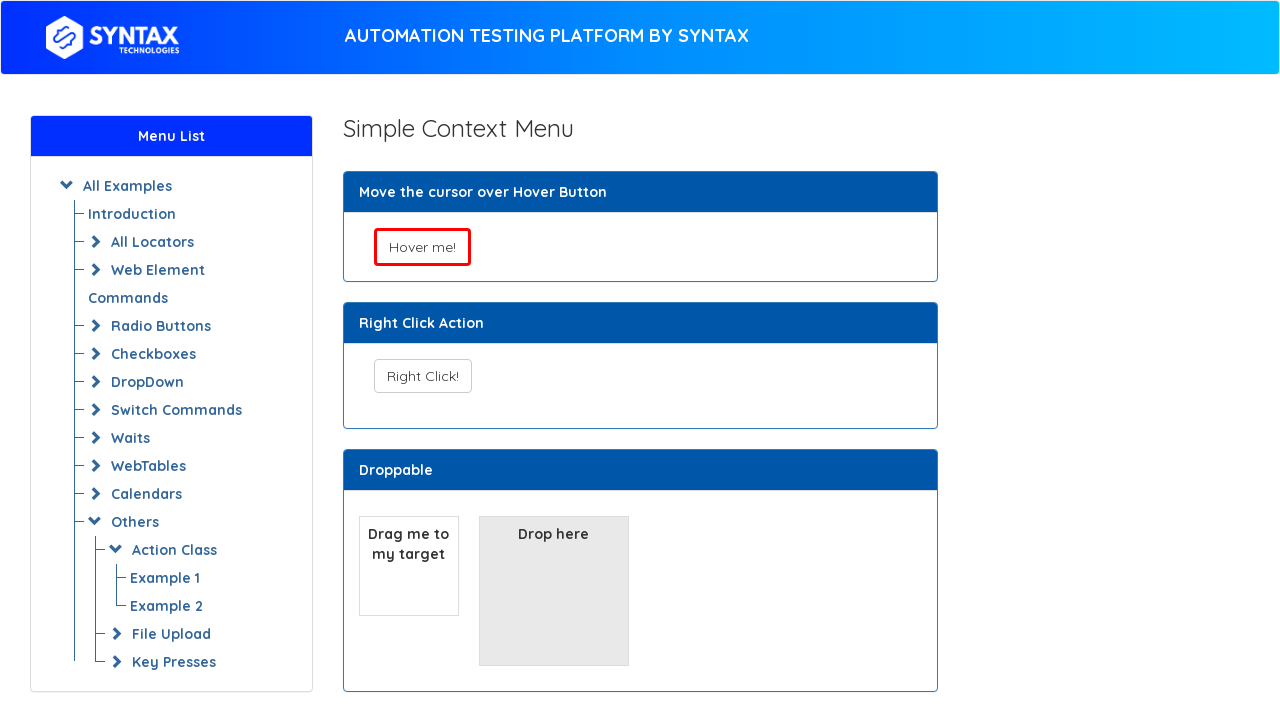

Scrolled page down by 1000 pixels
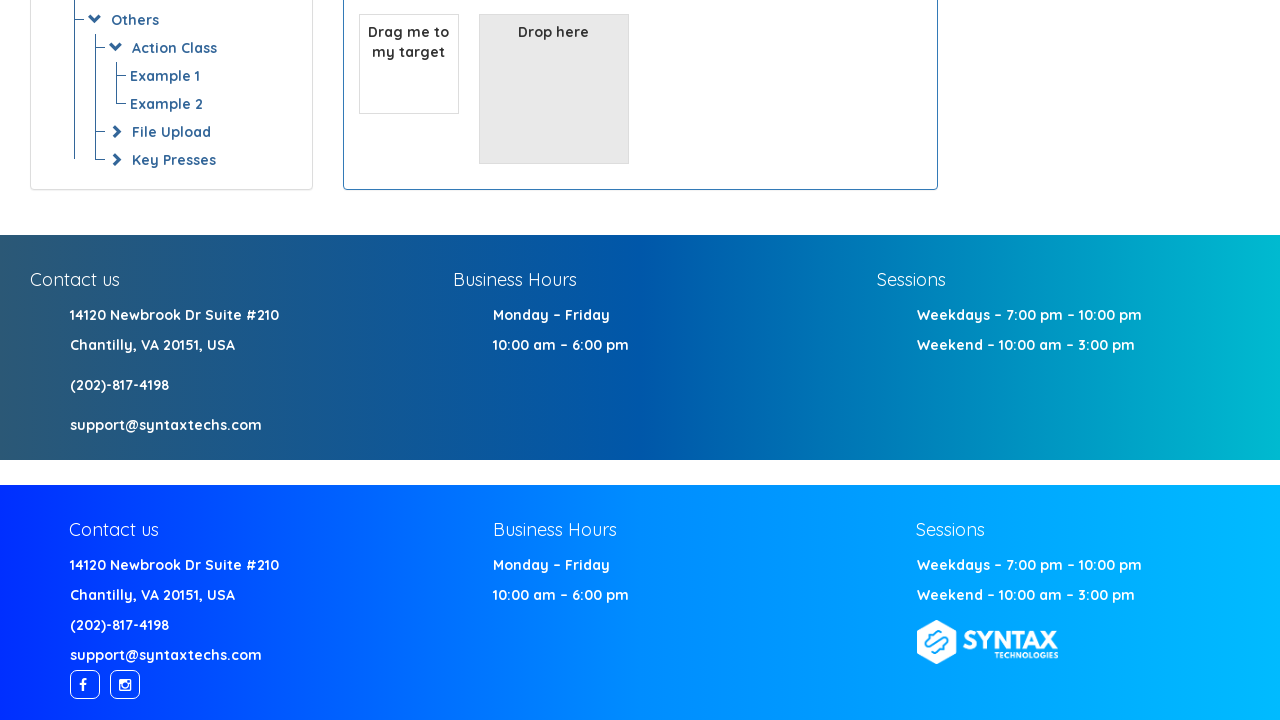

Waited 2 seconds to observe scroll effect
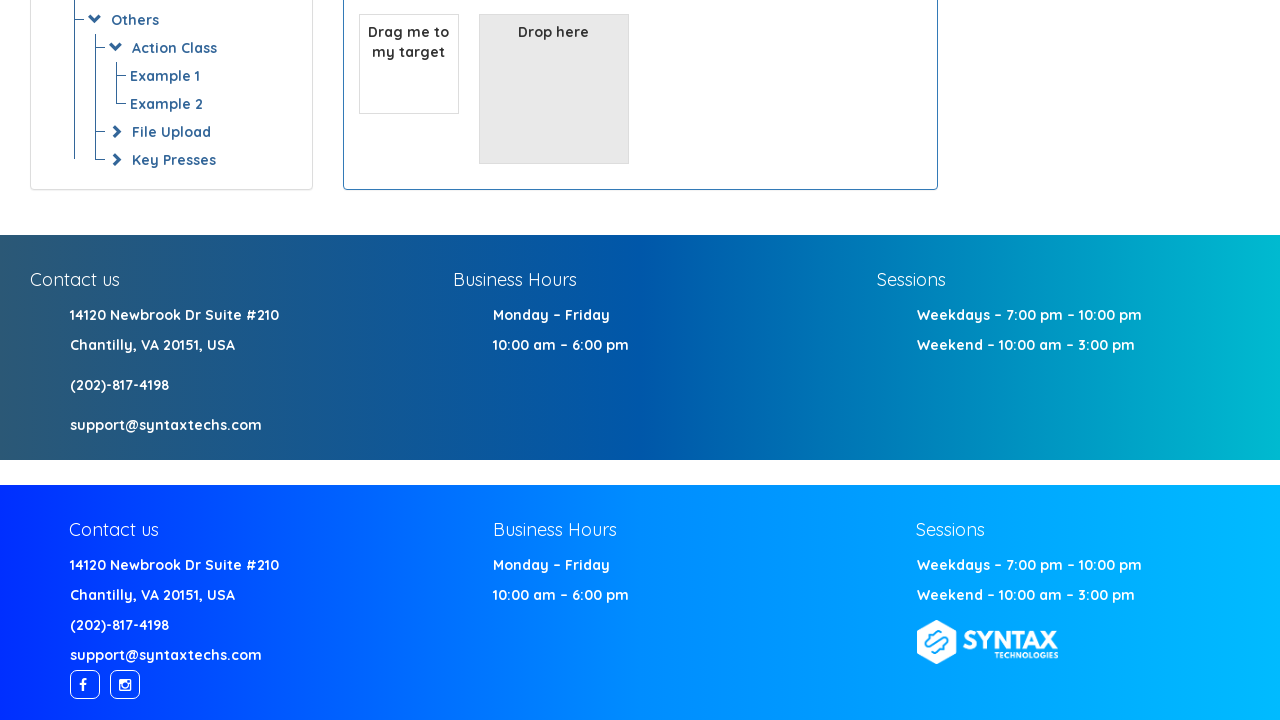

Scrolled page back up by 1000 pixels
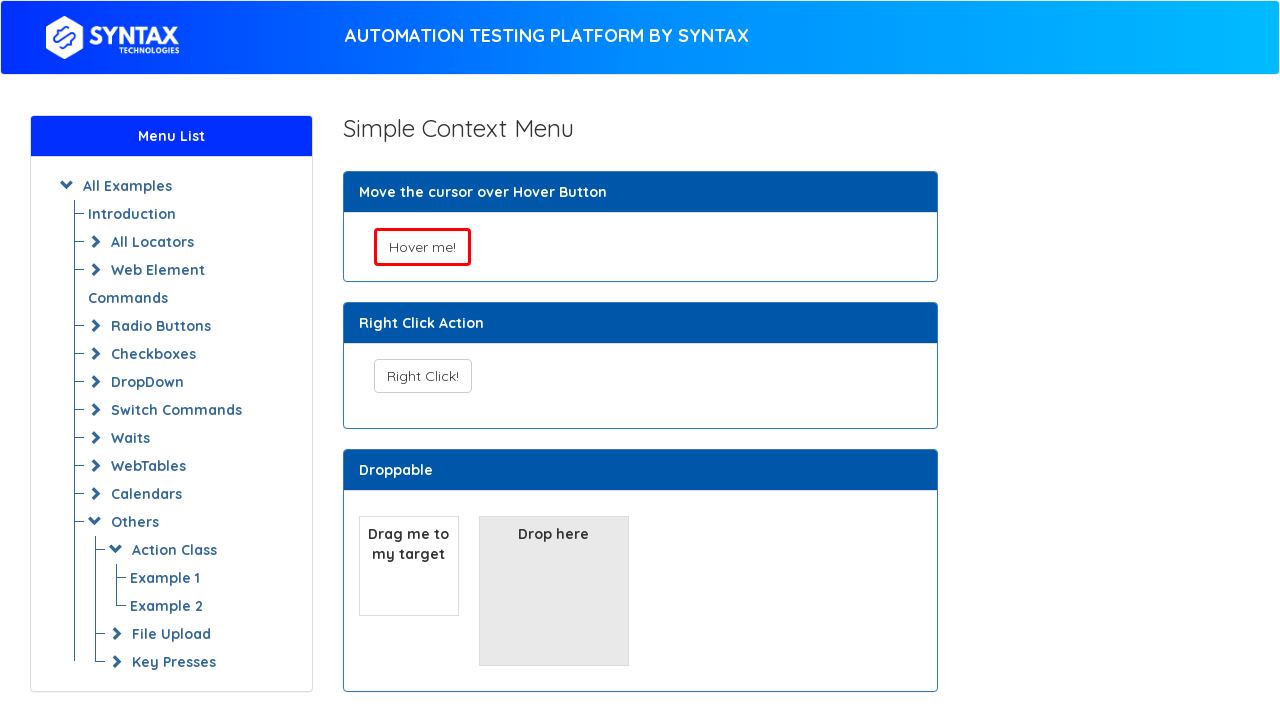

Clicked 'File Upload' link using JavaScript
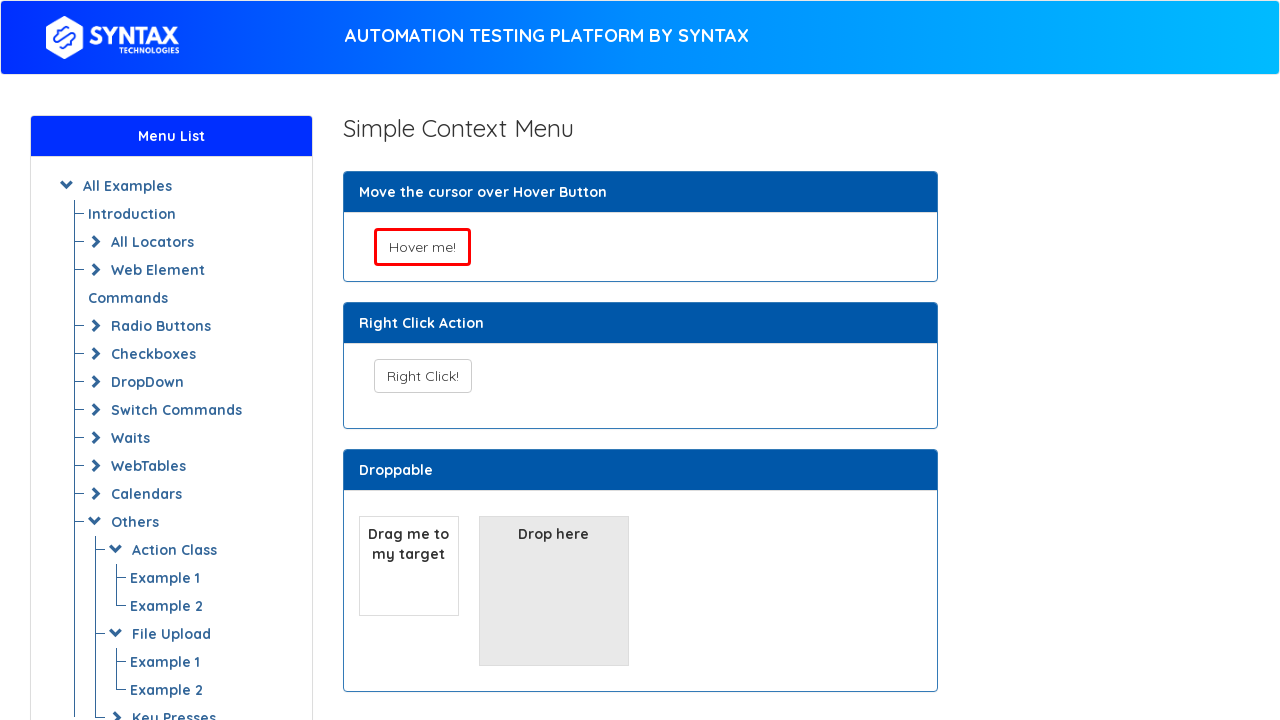

Waited 2 seconds before closing
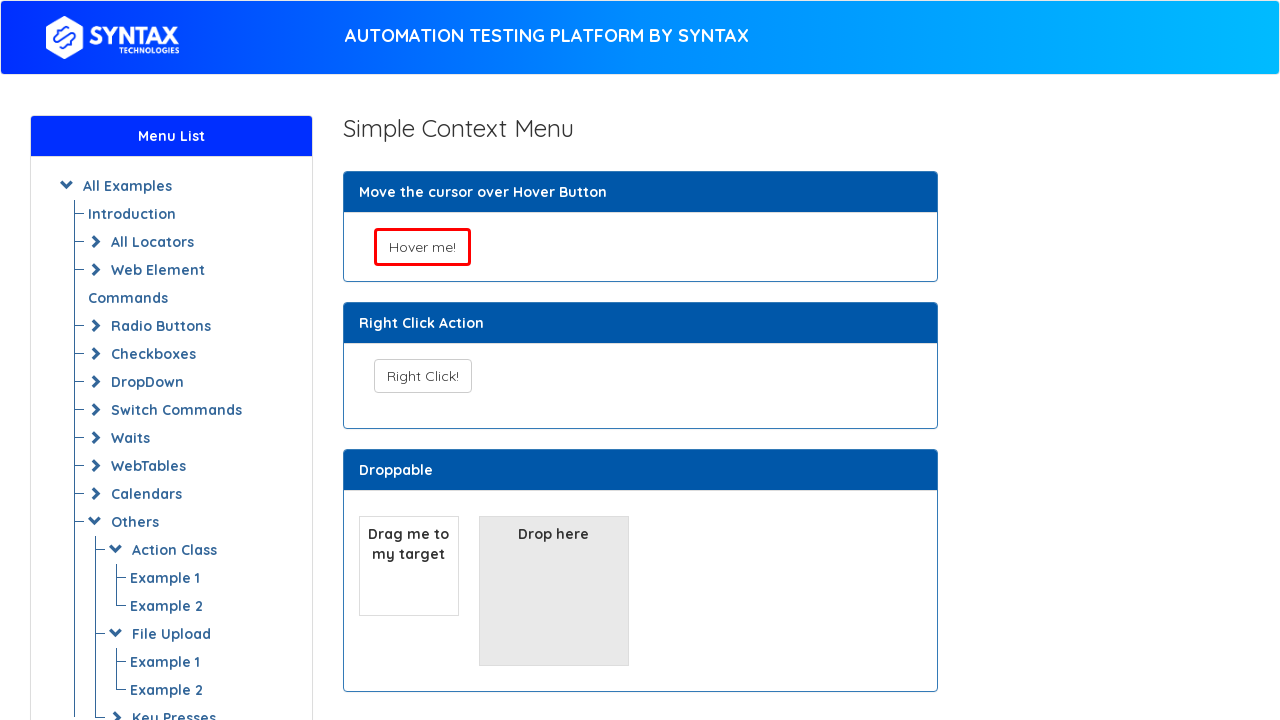

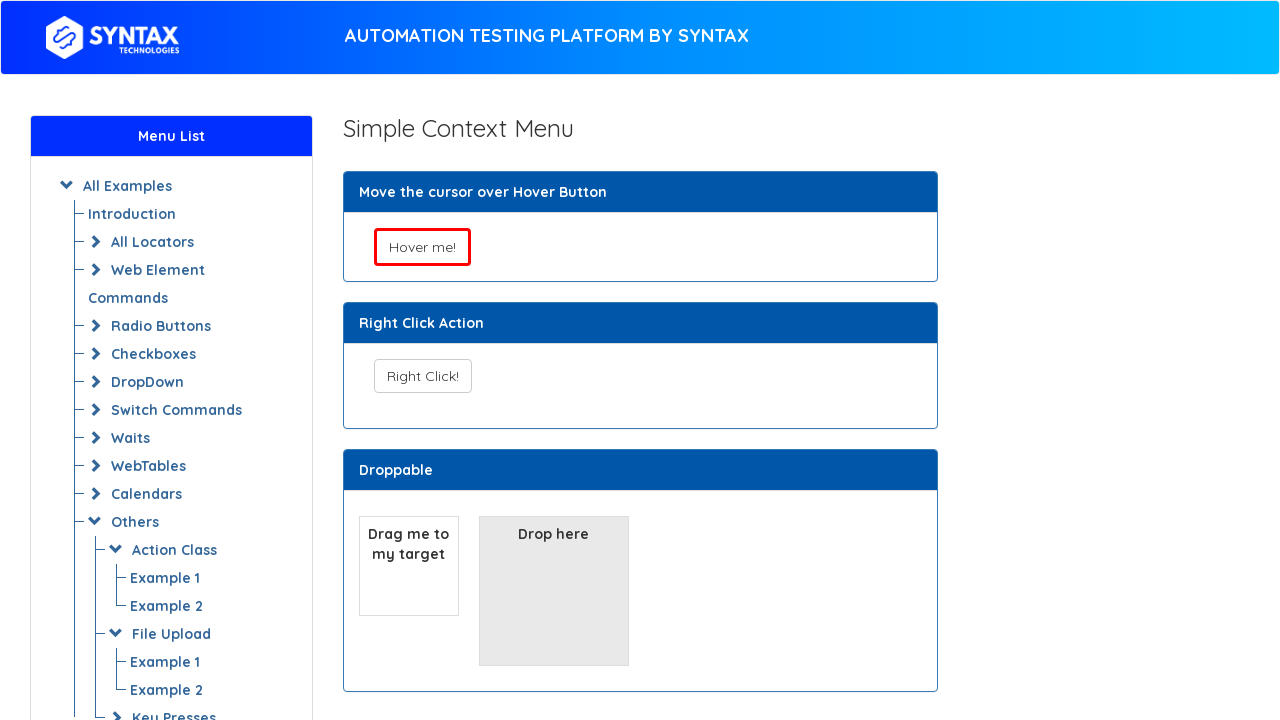